Tests scrolling functionality by scrolling down to a footer element and then back up to the home link using Actions class

Starting URL: https://practice.cydeo.com/

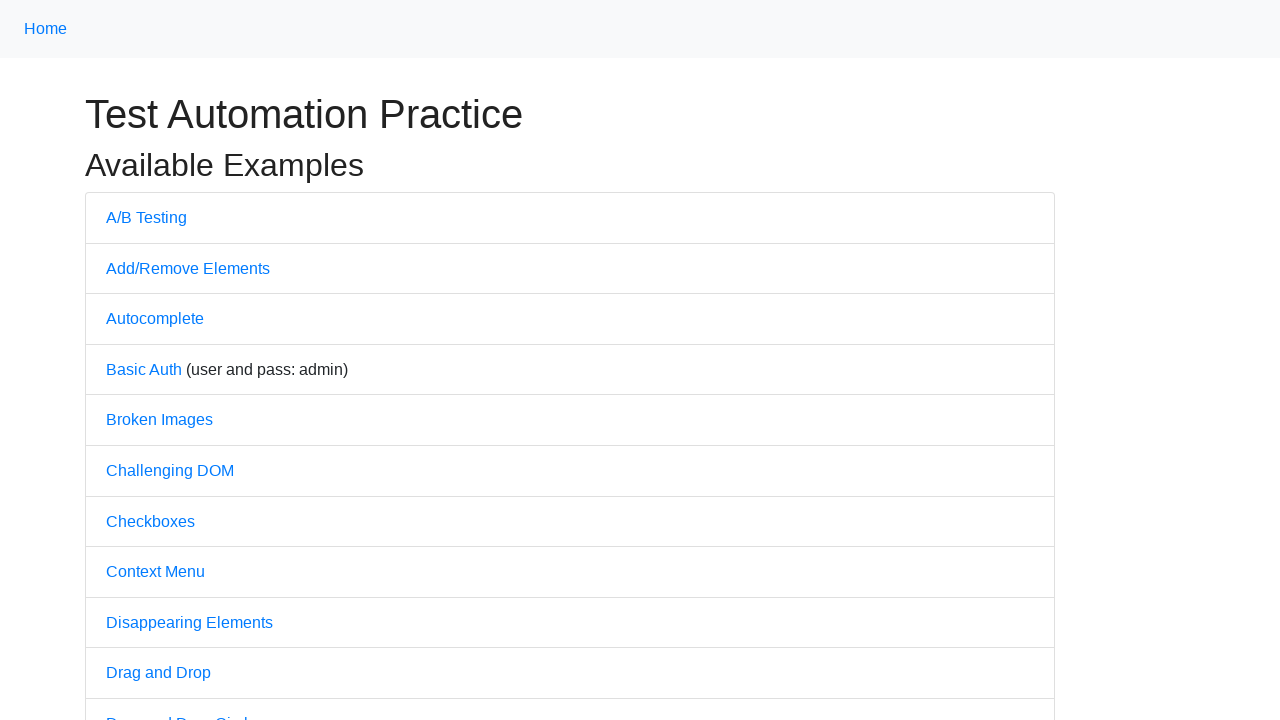

Scrolled down to 'Powered by CYDEO' footer link
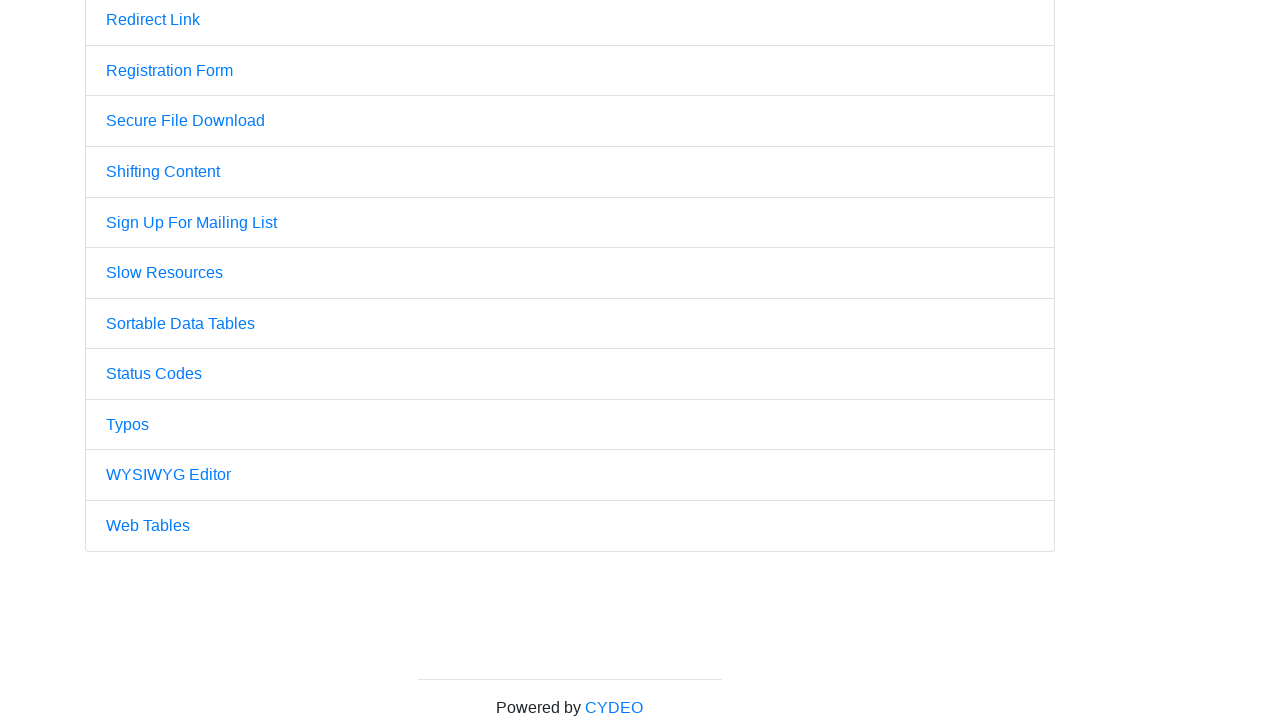

Scrolled back up to 'Home' navigation link
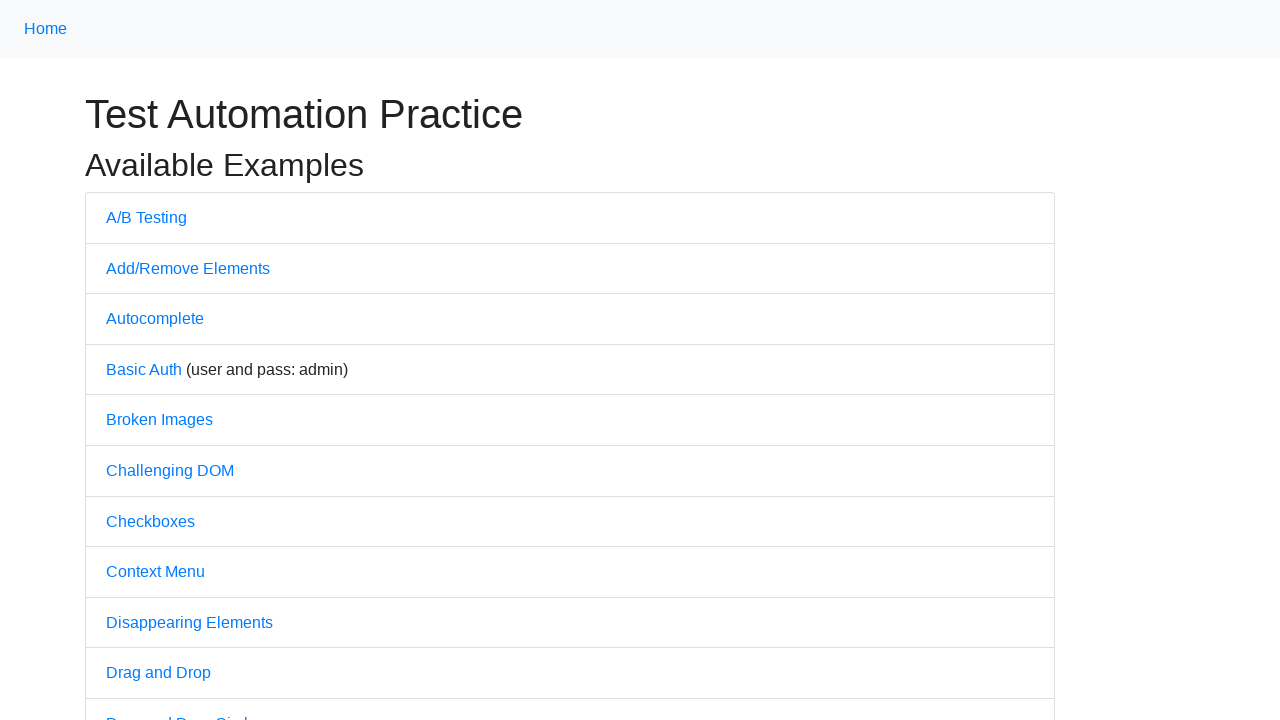

Pressed PAGE_DOWN key to scroll down
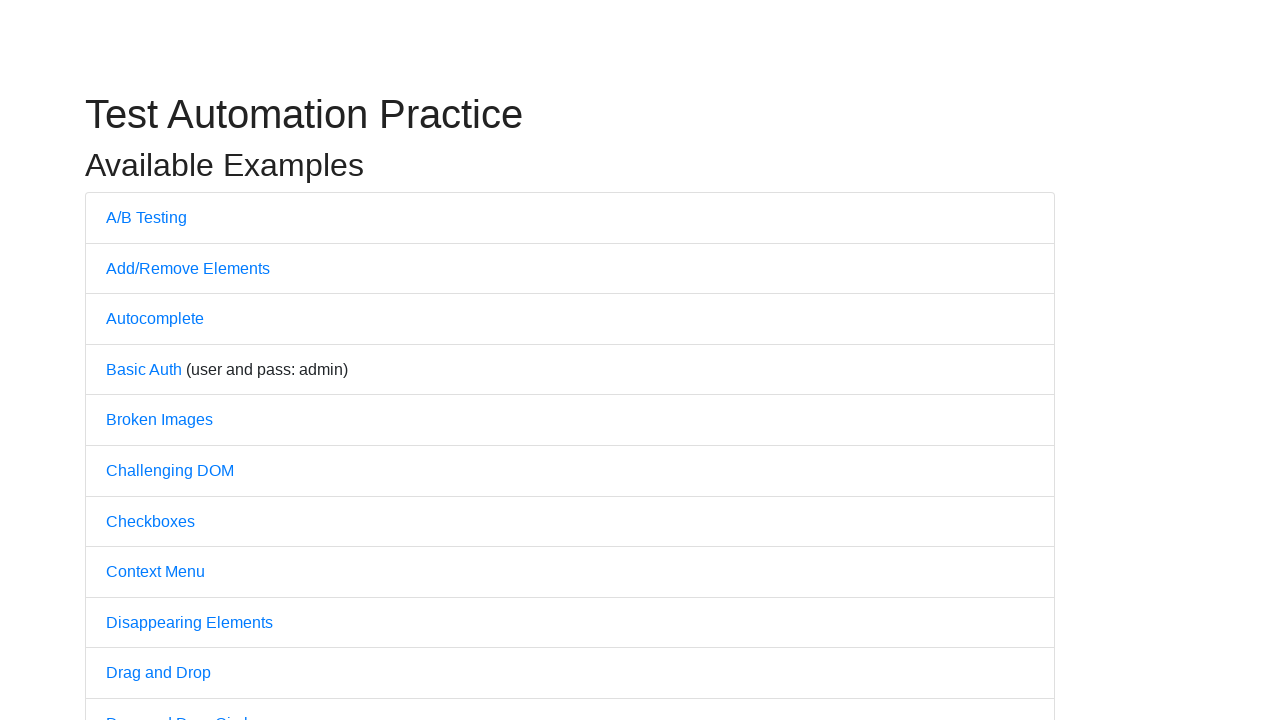

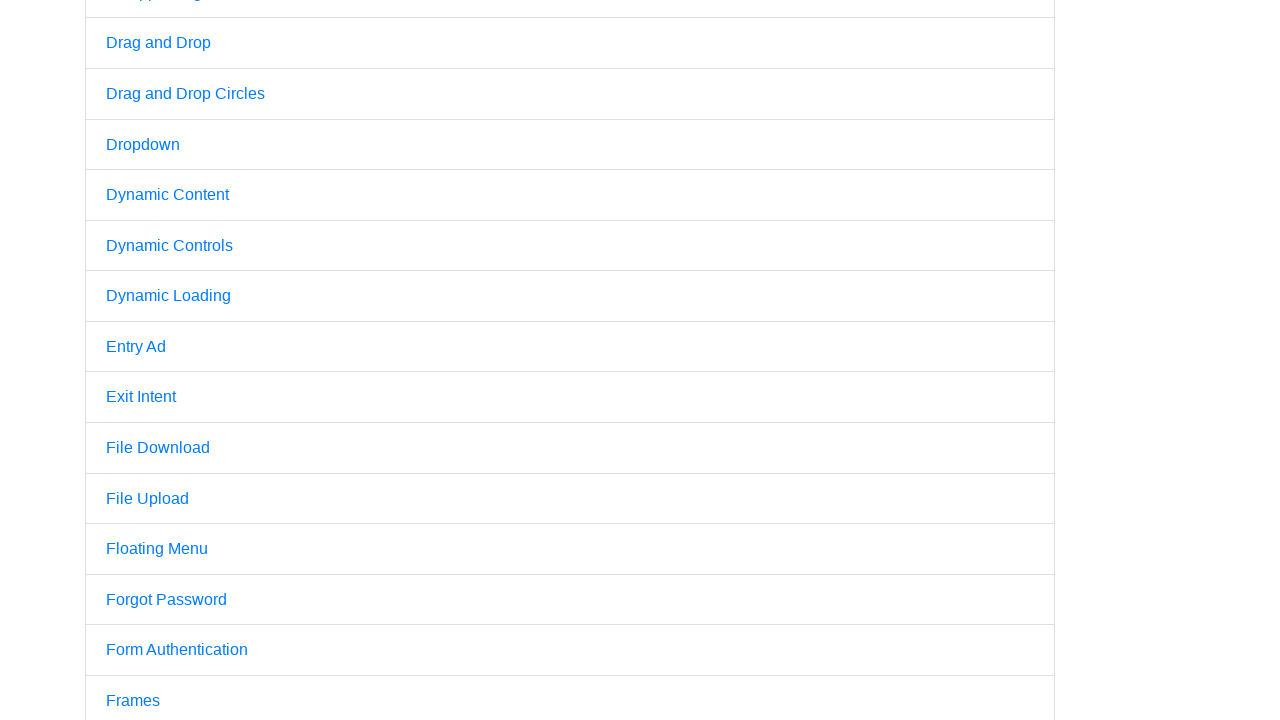